Searches for court custody hearings on the Brazilian Federal Justice system by selecting a date range filter, entering start and end dates, and submitting the query to view scheduled hearings.

Starting URL: https://eproc.jfpr.jus.br/eprocV2/externo_controlador.php?acao=pauta_audiencias

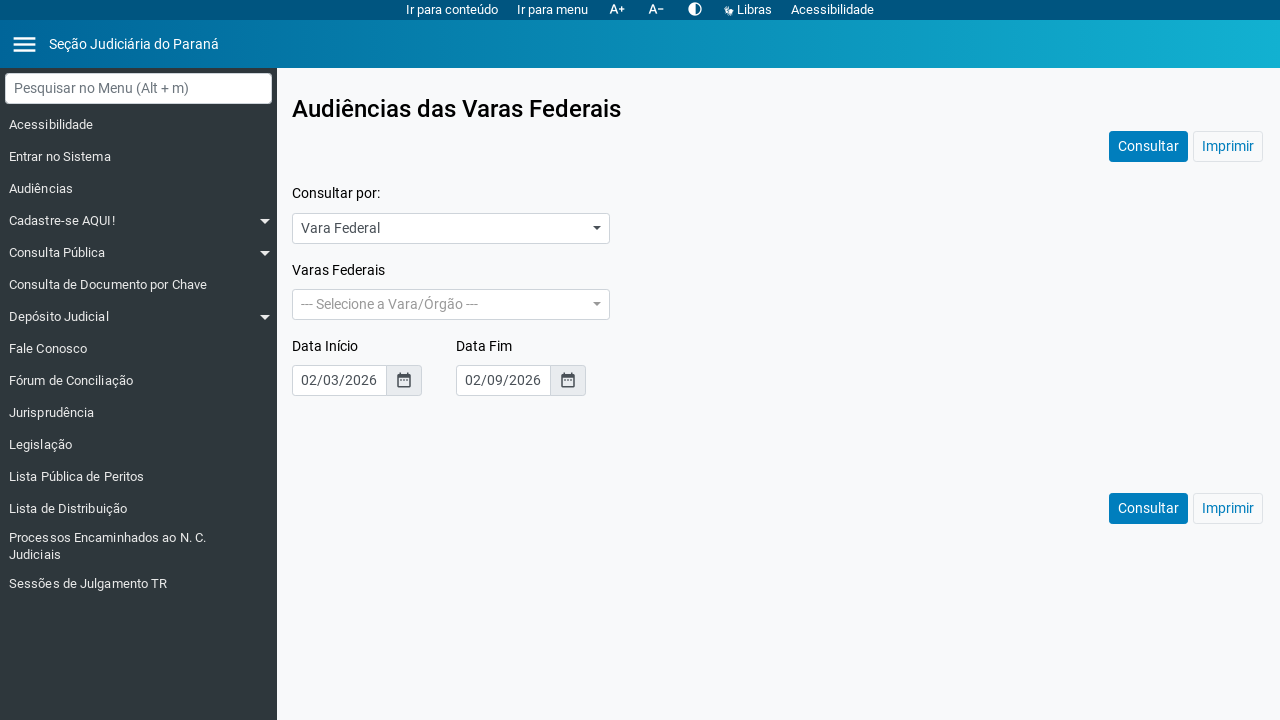

Waited for consultation filter section to load
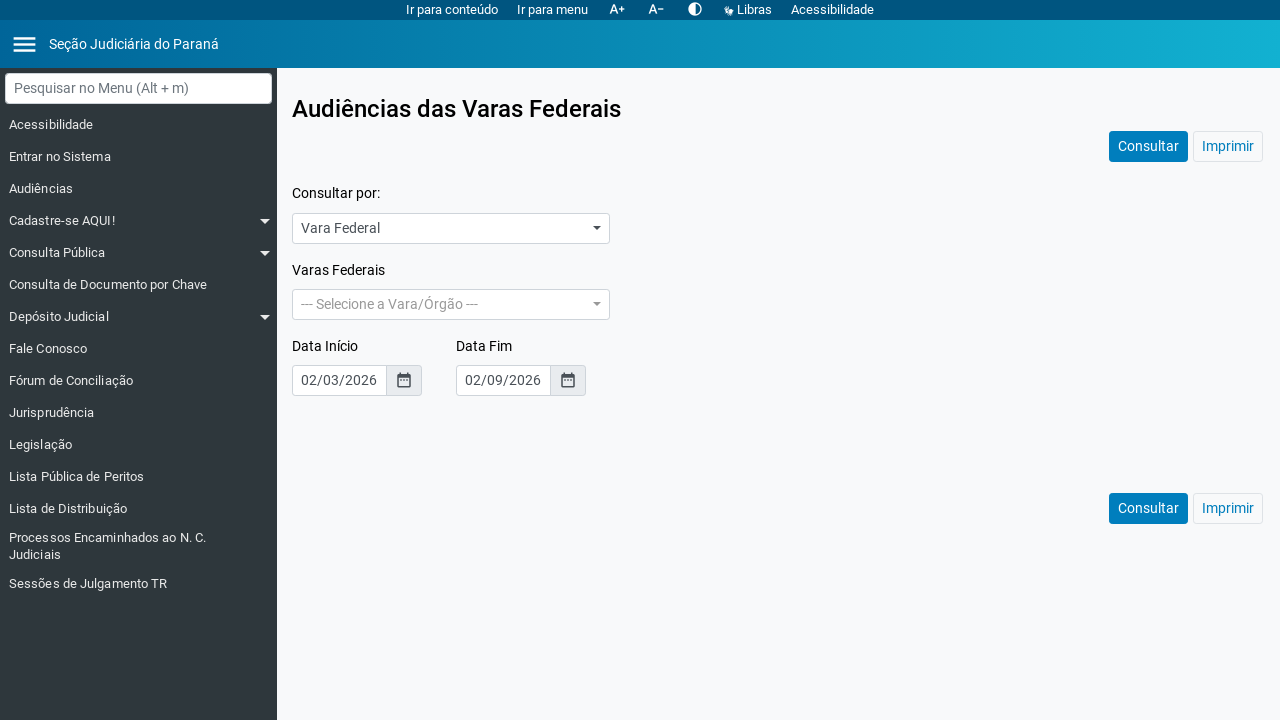

Clicked dropdown toggle to open filter options at (451, 228) on #divColConsultarPor .dropdown-toggle
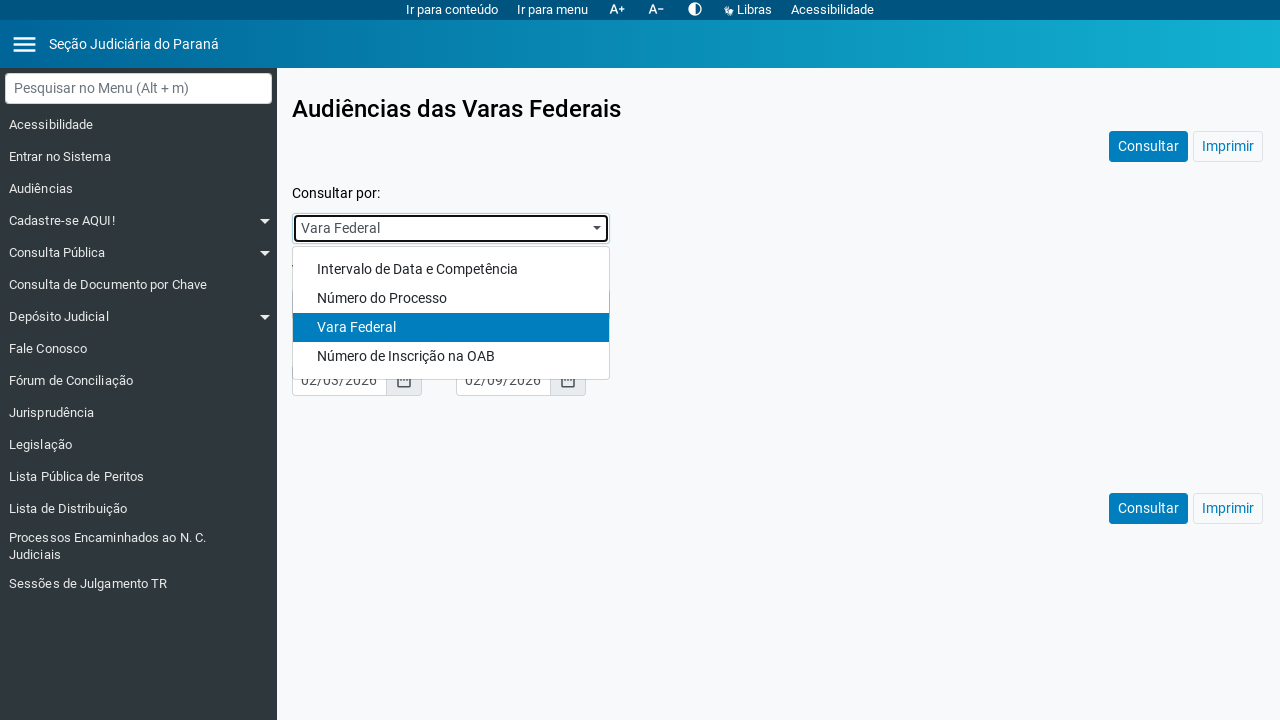

Dropdown menu options appeared
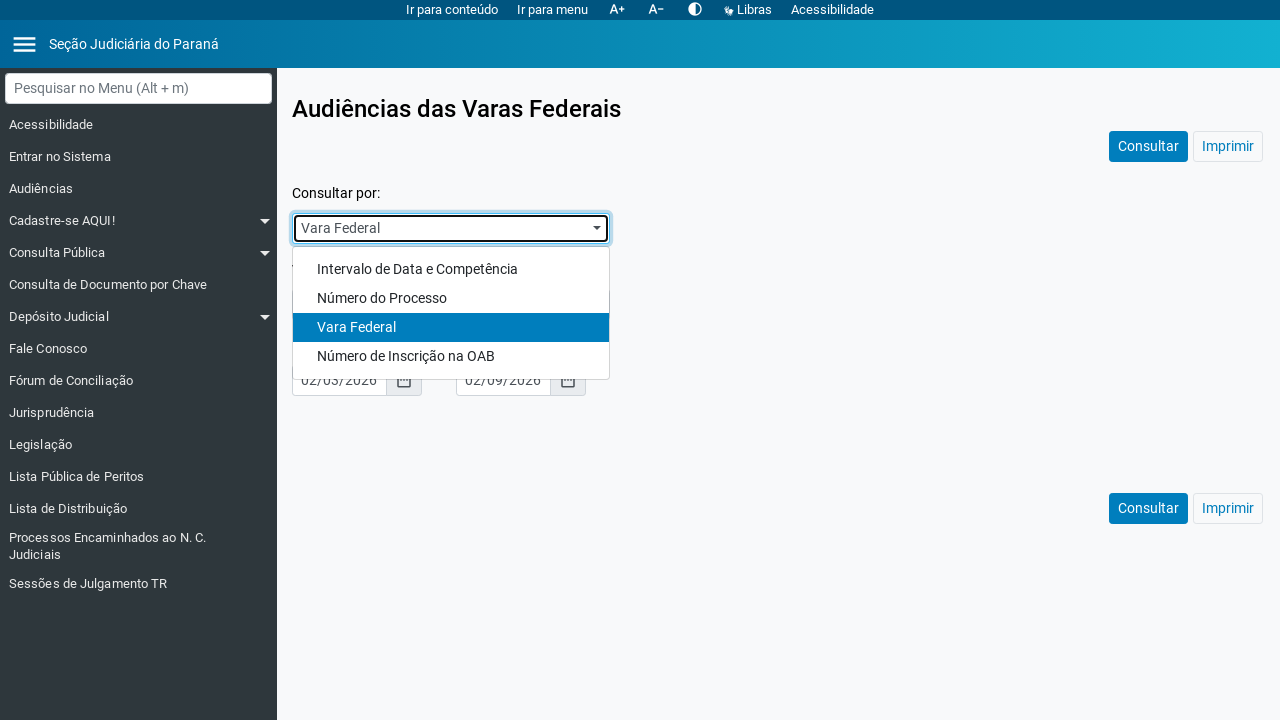

Selected 'Intervalo de Data e Competência' filter option at (451, 269) on .dropdown-menu .dropdown-item:has-text('Intervalo de Data e Competência')
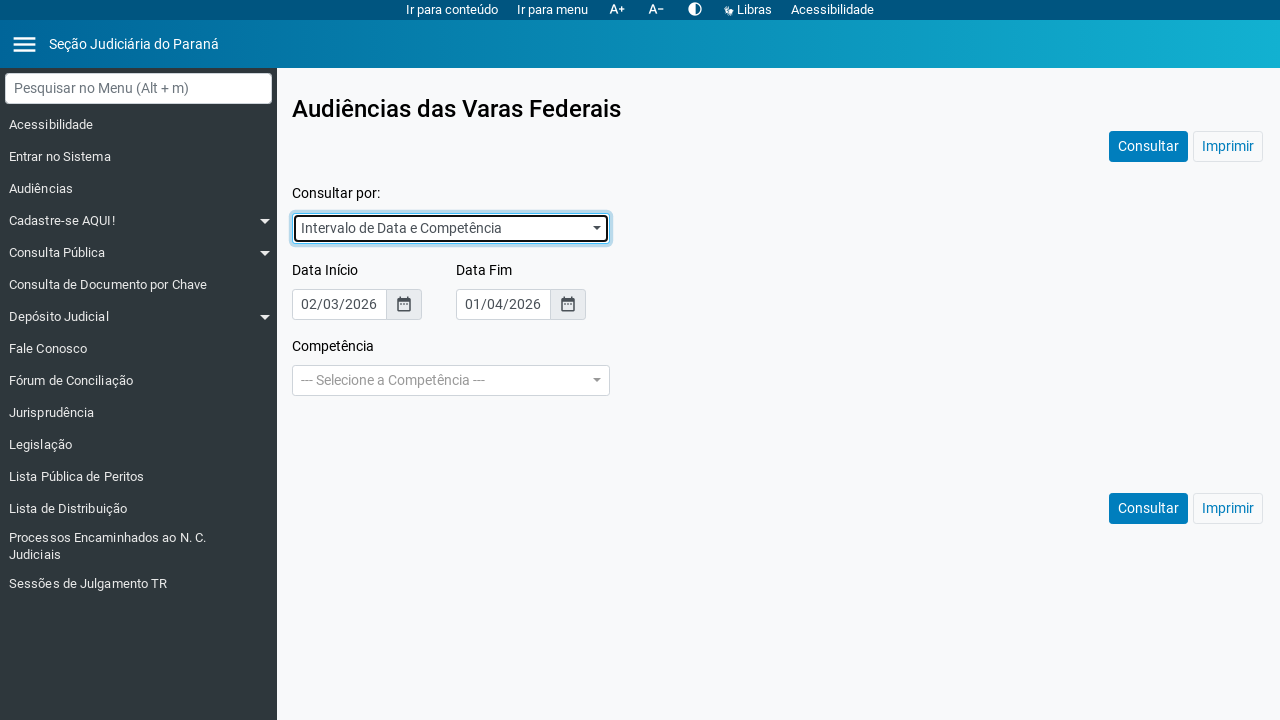

Filled start date field with 02/03/2026 on #txtDataInicio
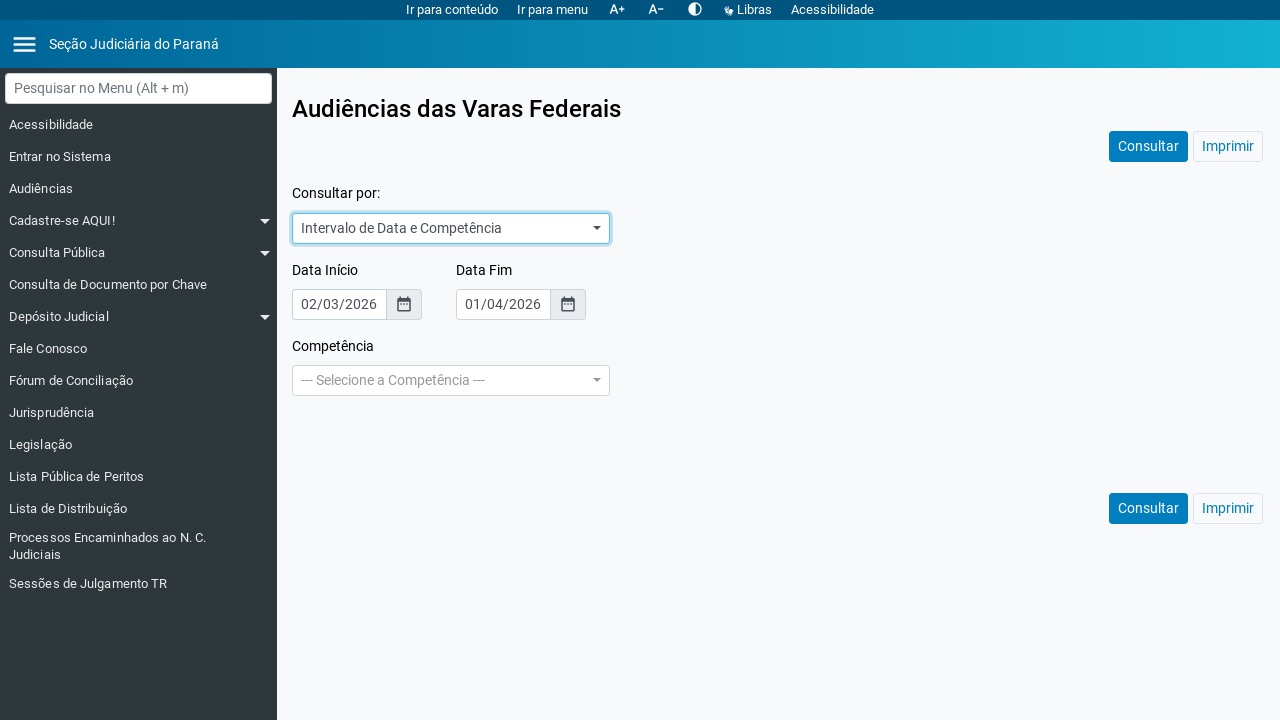

Filled end date field with 03/03/2026 on #txtDataTermino
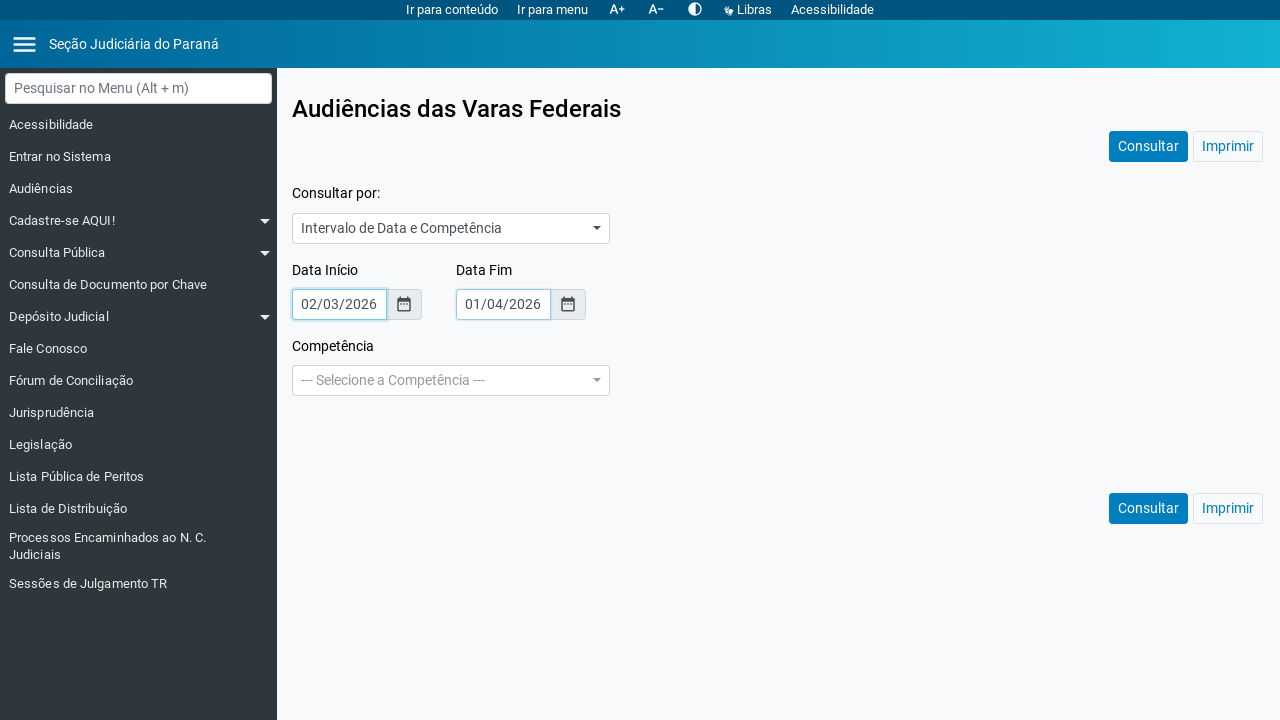

Clicked search button to submit query at (1148, 147) on #btnConsultar
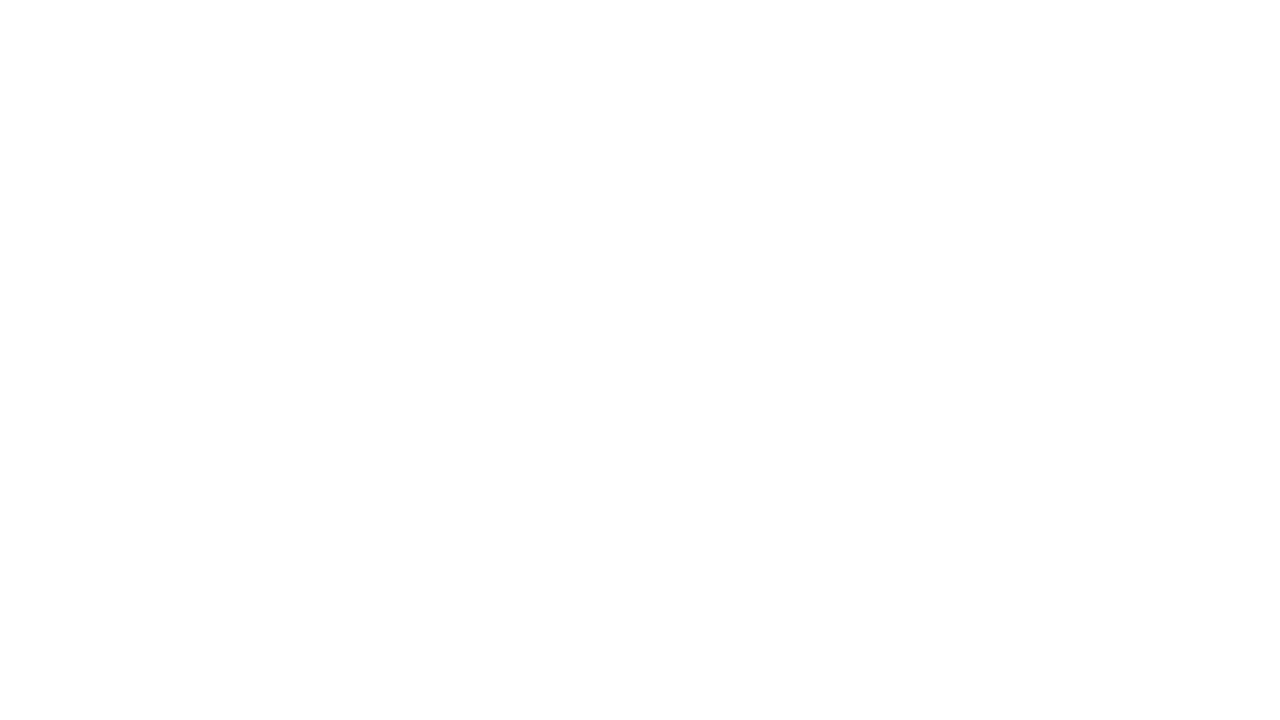

Court custody hearings search results loaded
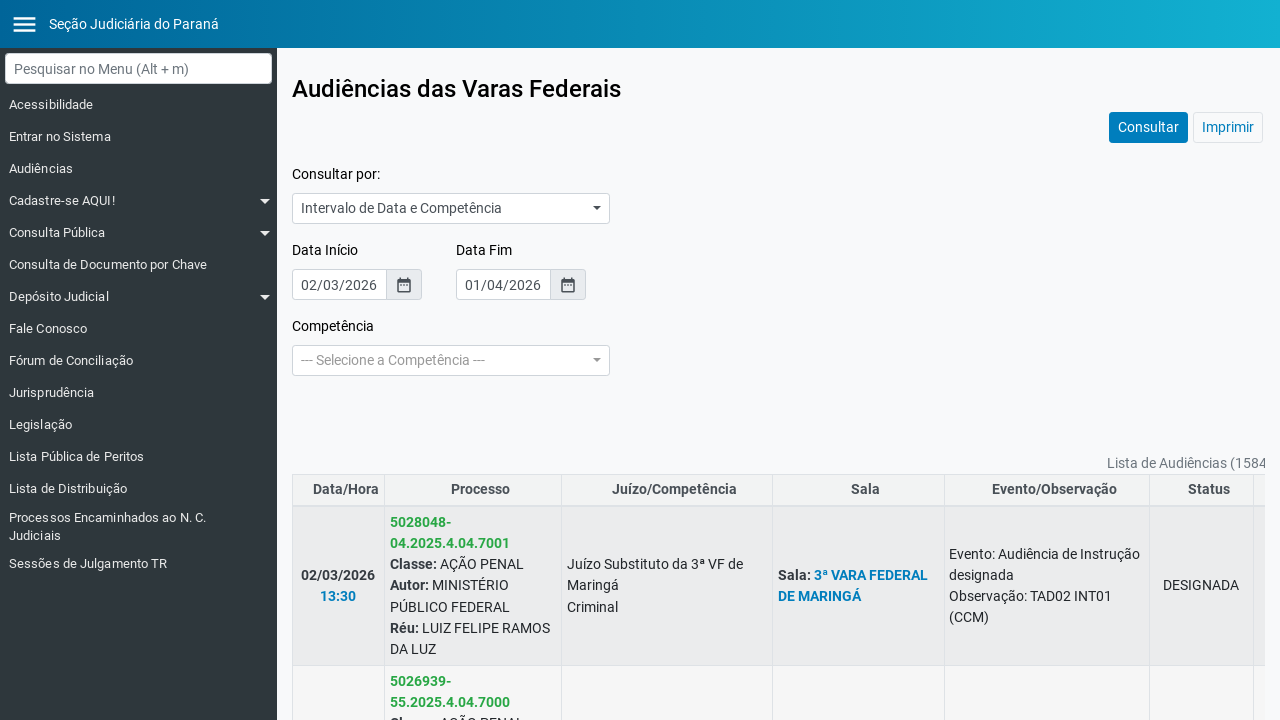

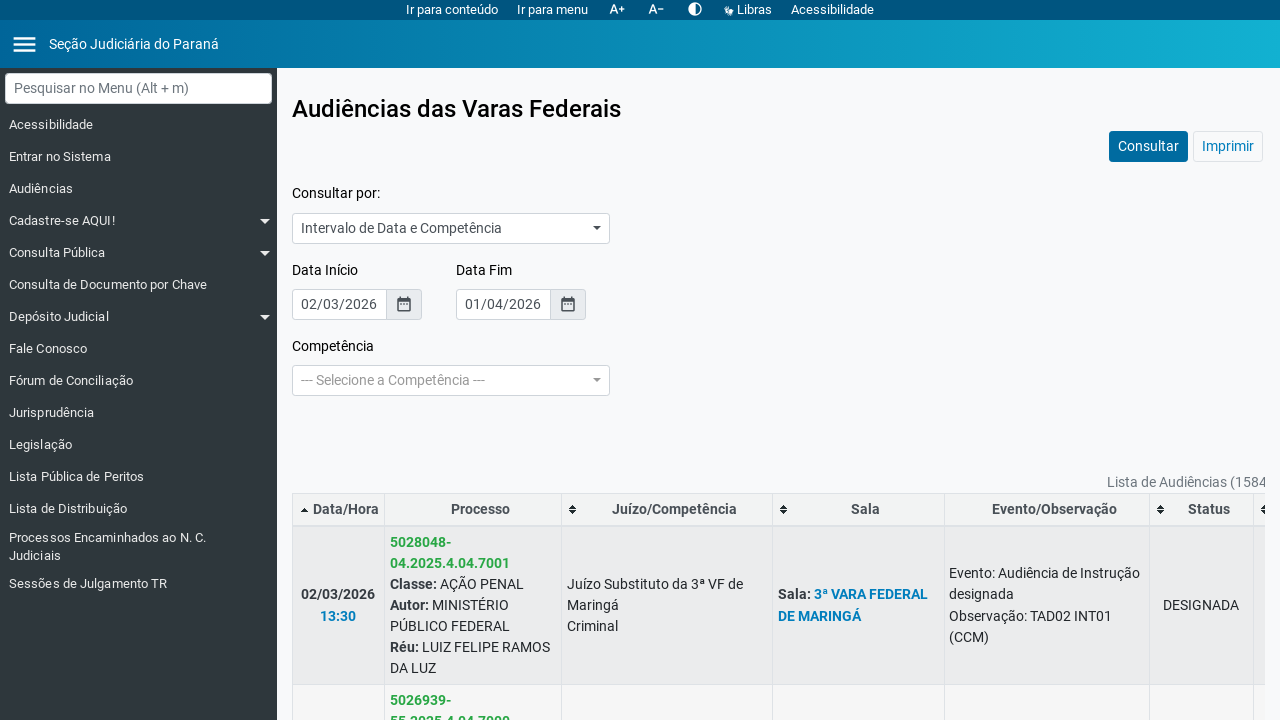